Tests scrolling to a specific HTML tag reference element in the W3Schools sidebar menu using ActionChains to move to the element

Starting URL: https://www.w3schools.com/tags/default.asp

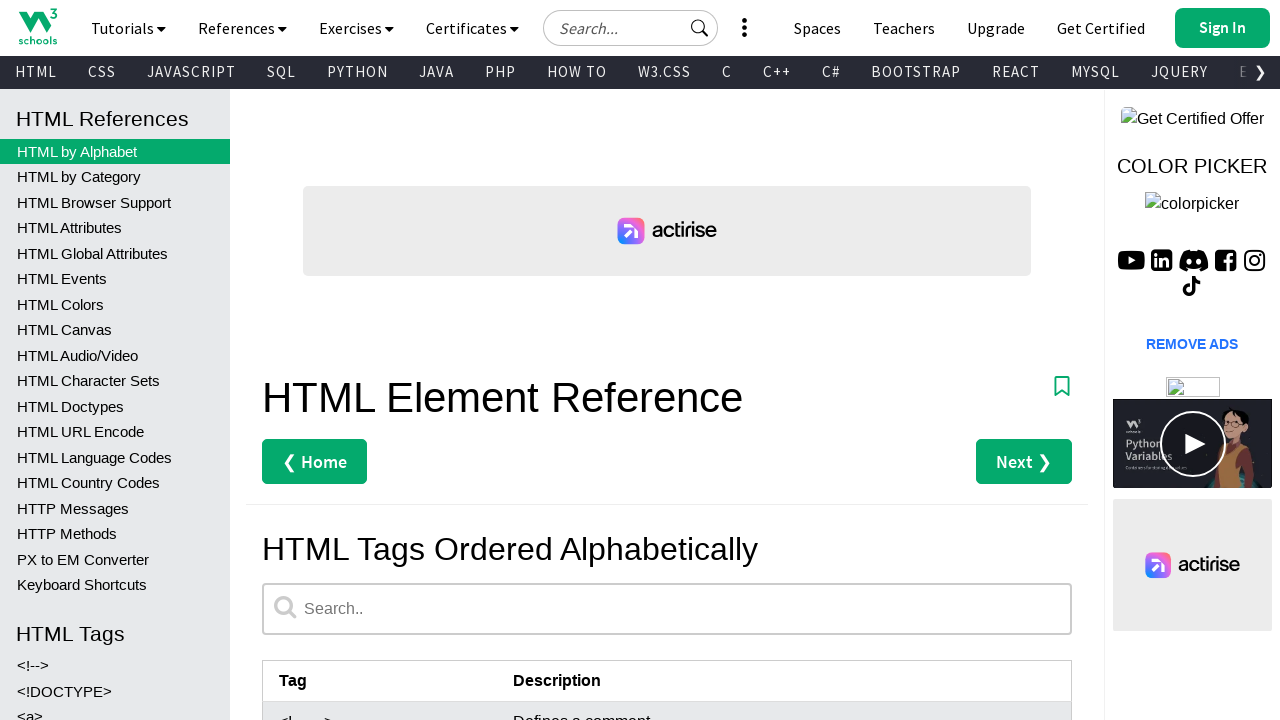

Located 56th link element in W3Schools sidebar menu
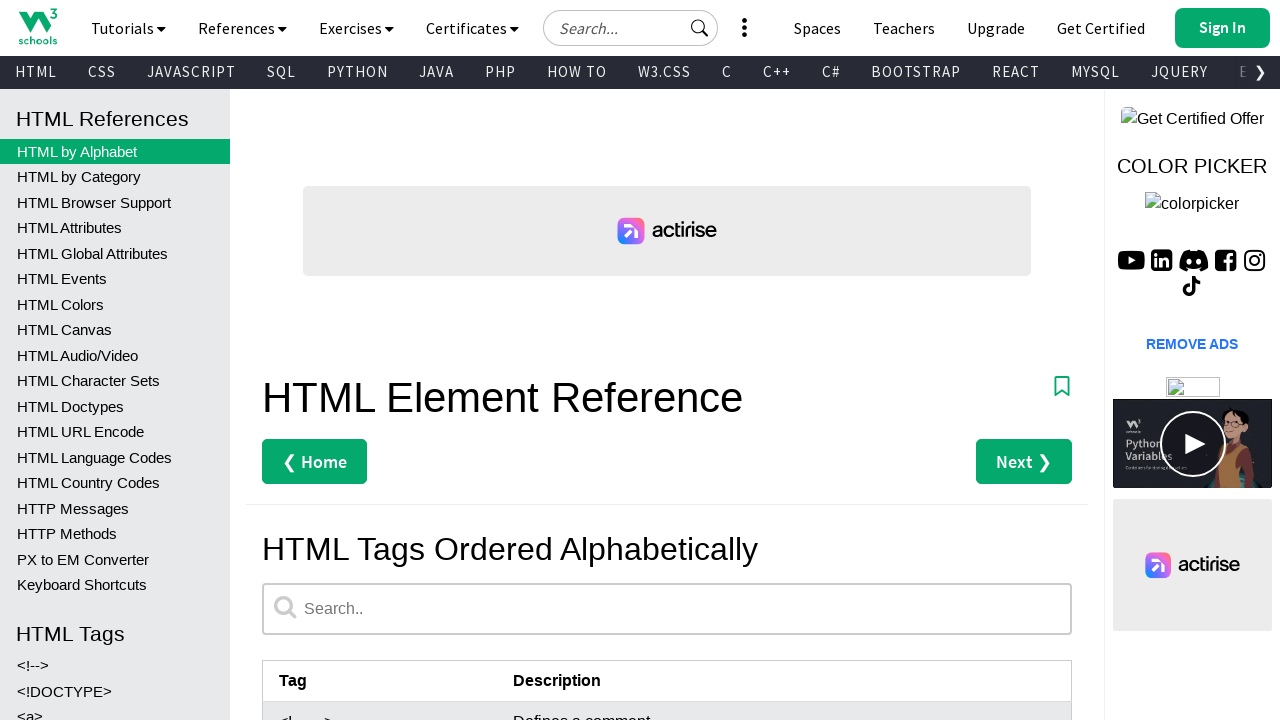

Scrolled 56th sidebar menu element into view
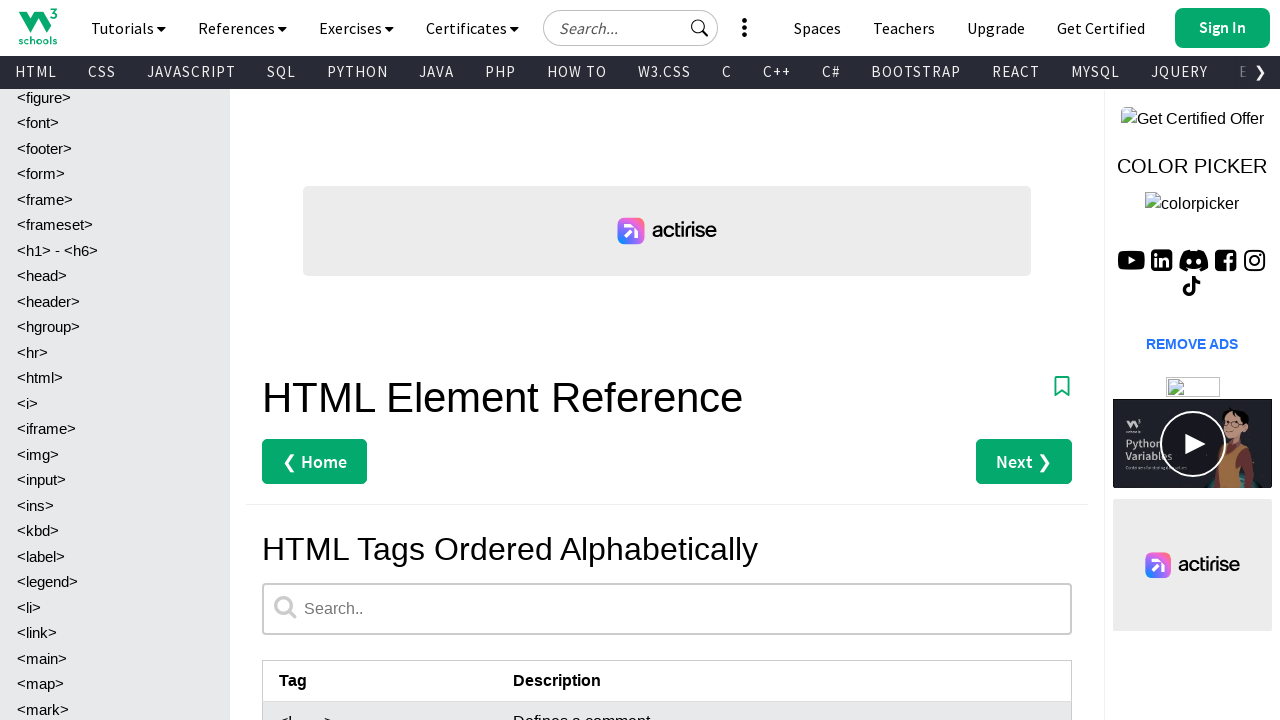

Confirmed element is visible after scrolling
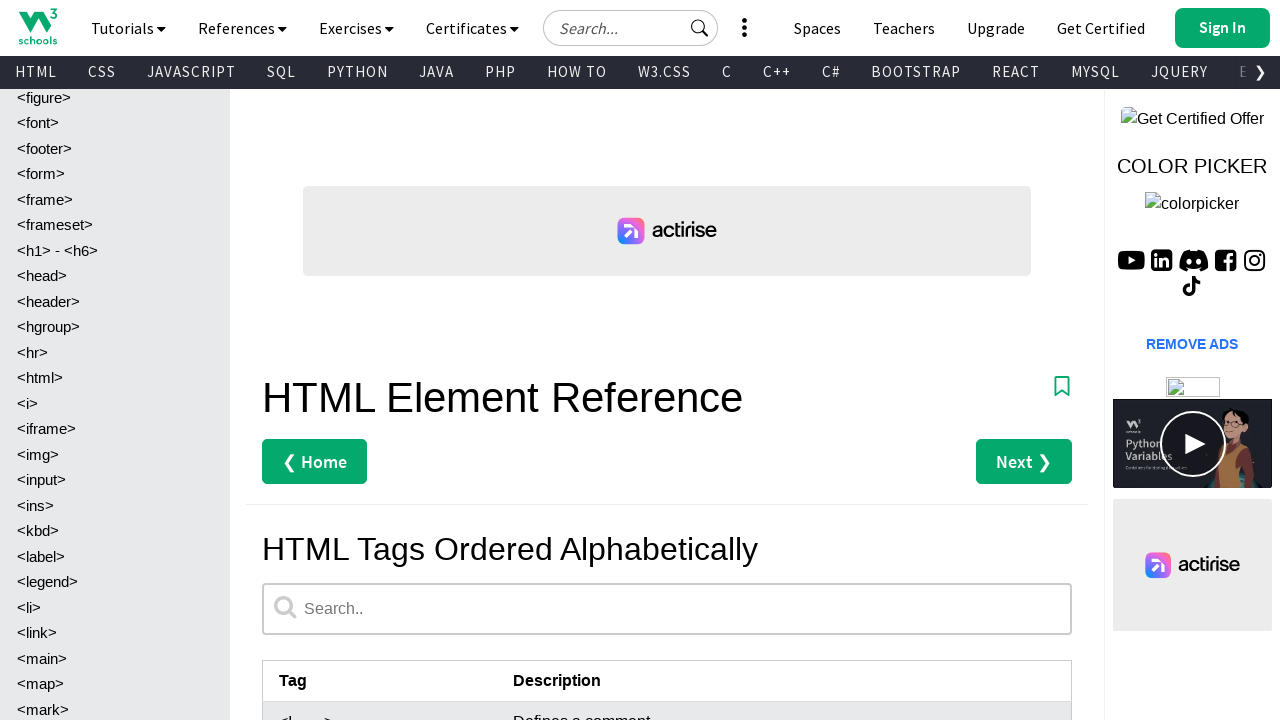

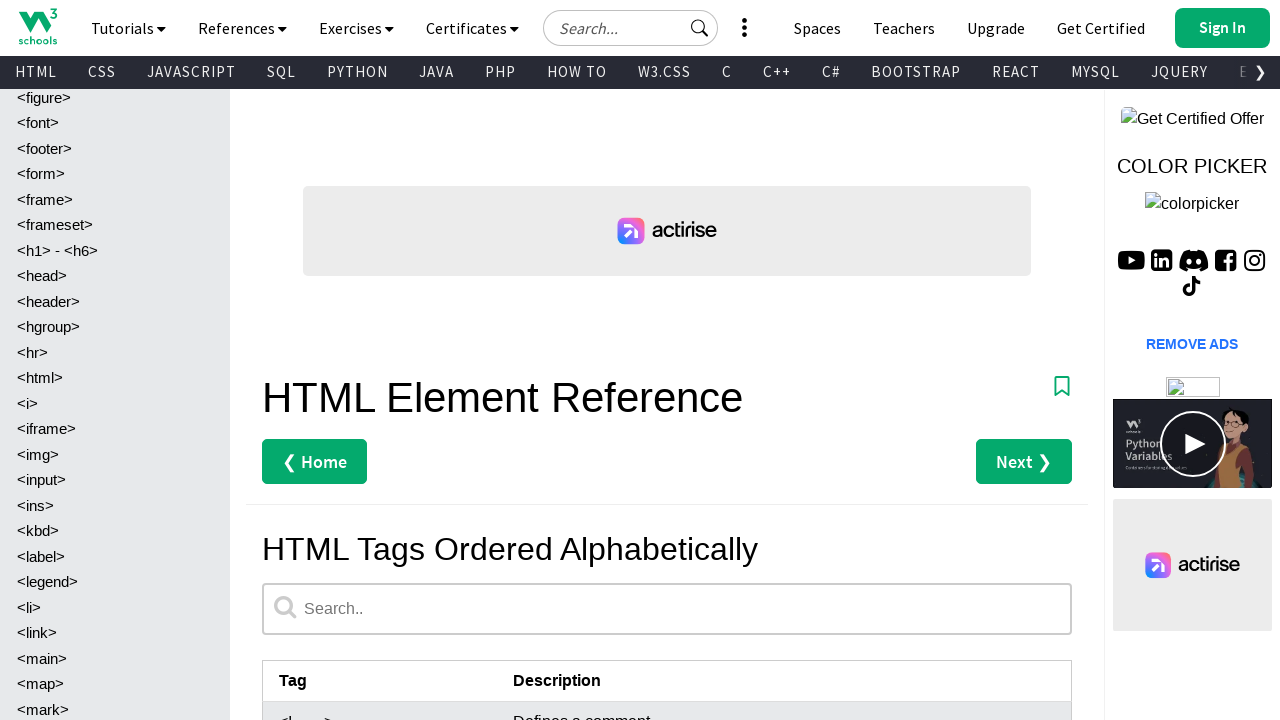